Tests AJAX request handling using implicit wait approach by clicking a button and verifying the response

Starting URL: http://www.uitestingplayground.com/ajax

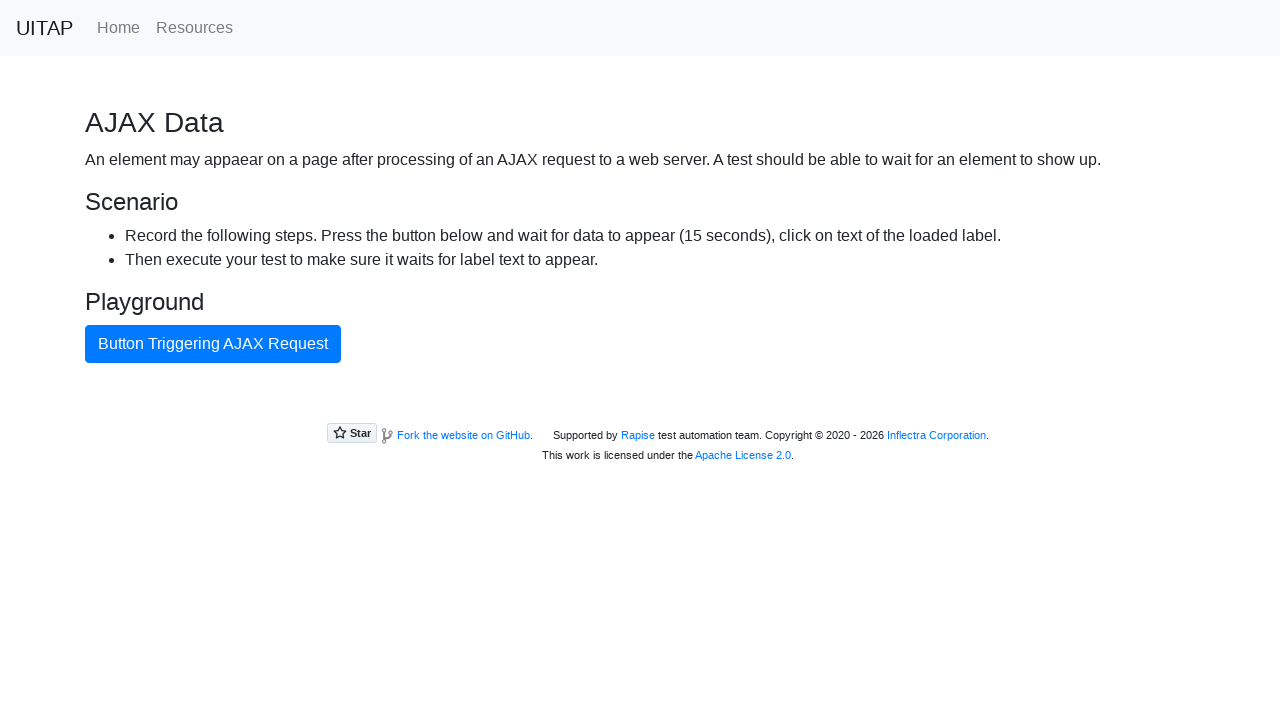

Clicked the AJAX button at (213, 344) on #ajaxButton
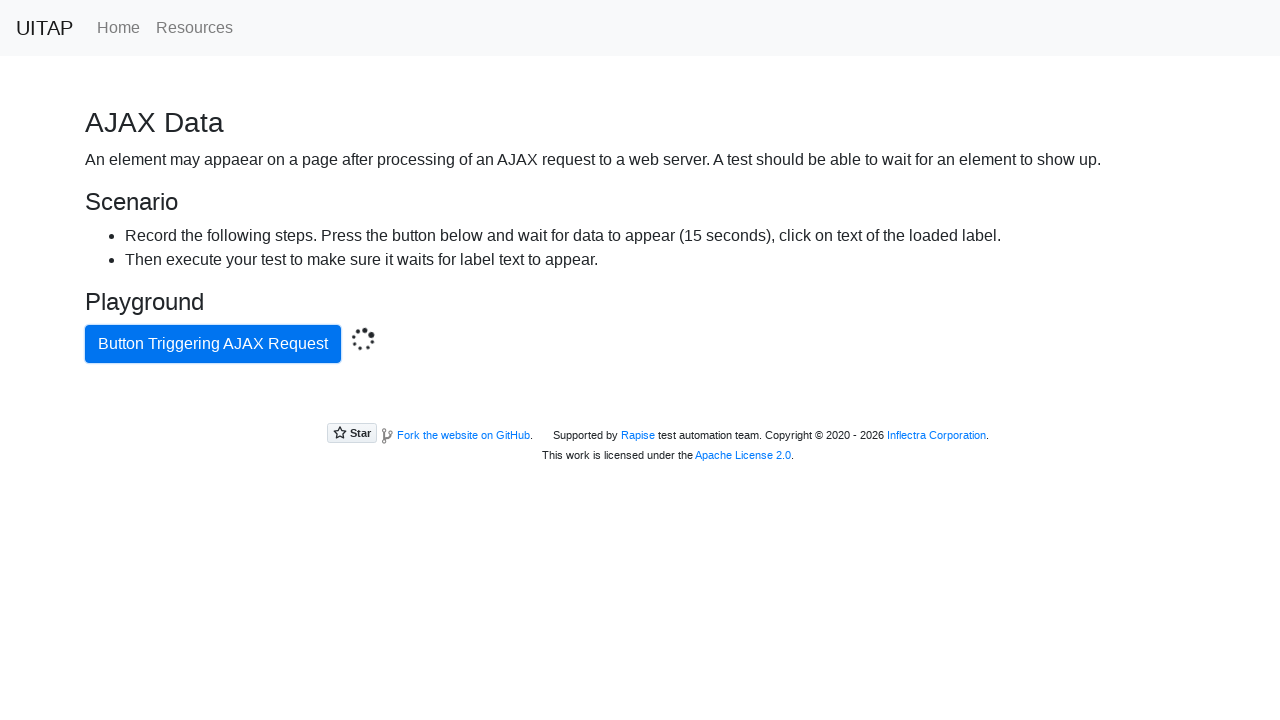

Success element appeared after AJAX request
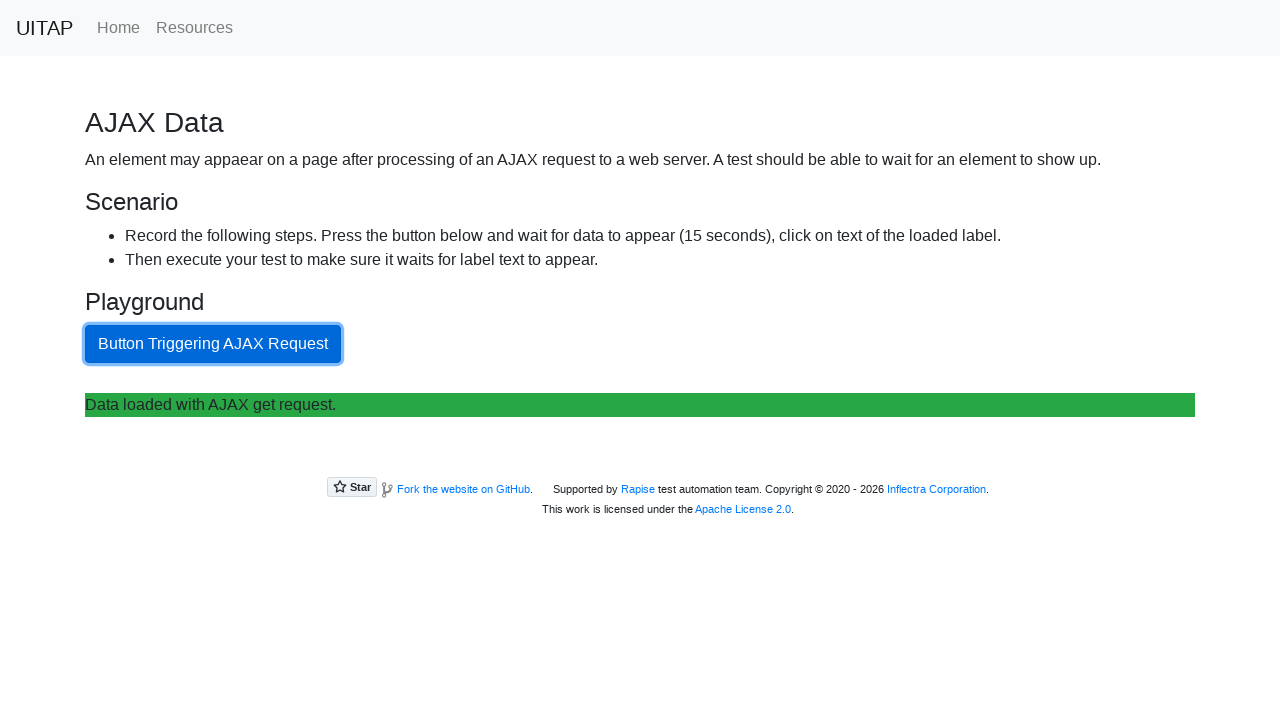

Located the success element
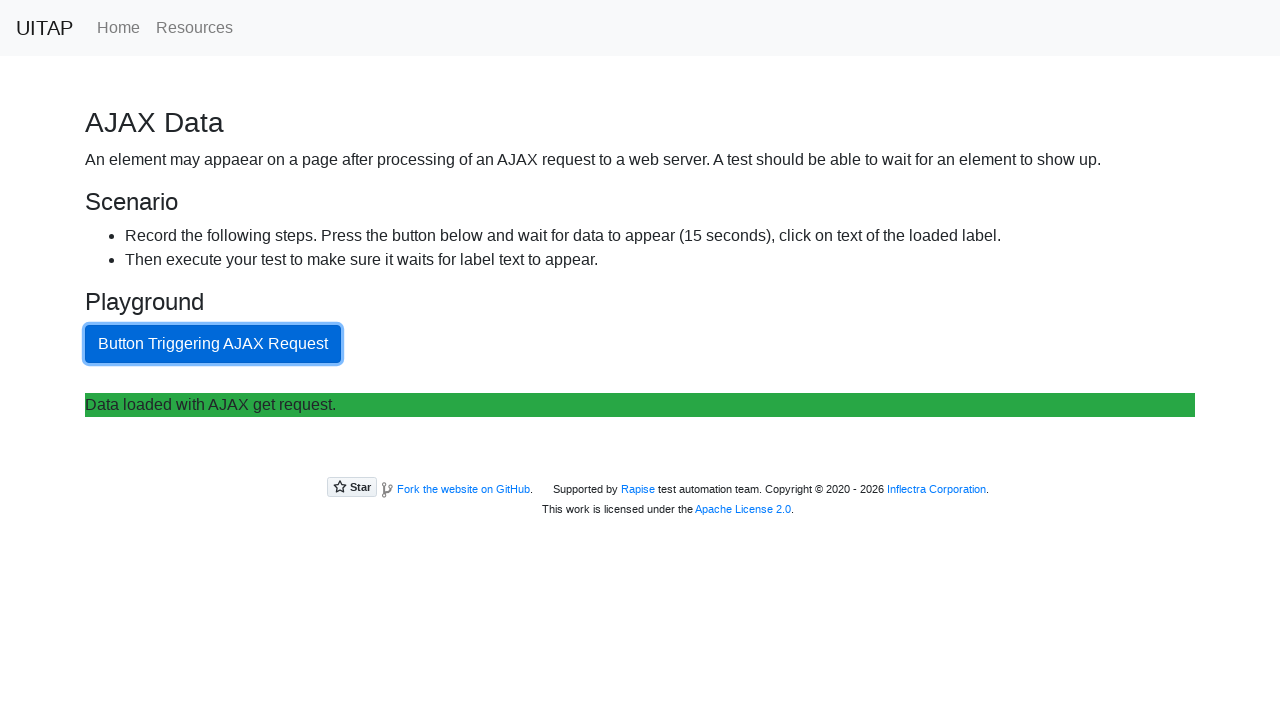

Verified success message 'Data loaded with AJAX get request.' in response
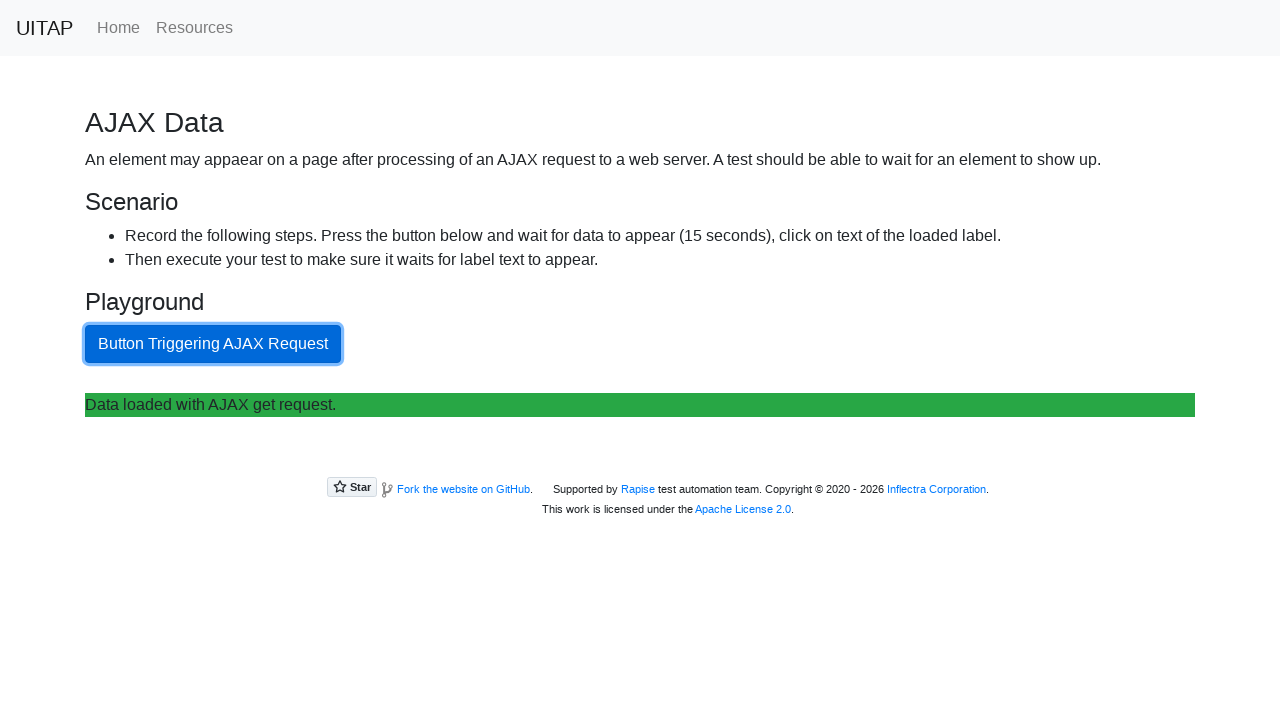

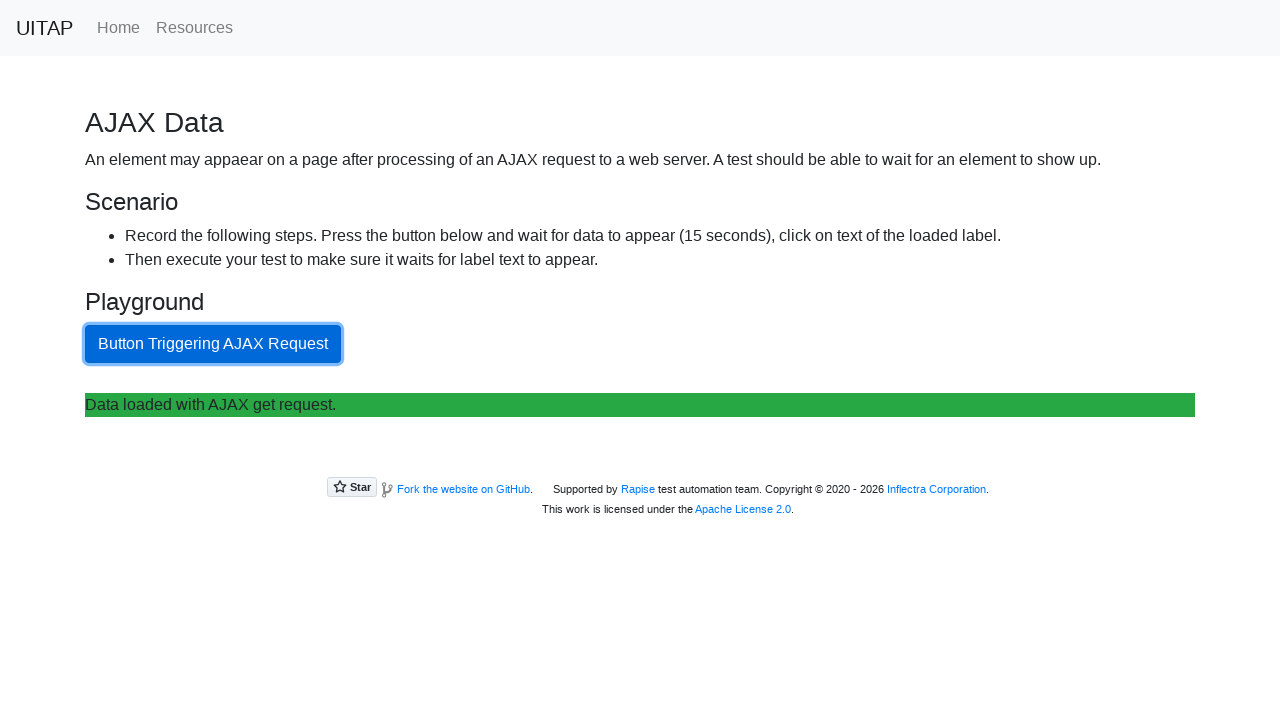